Tests adding a new record to a web table by filling out a form with user information and verifying the entry appears in the table

Starting URL: https://demoqa.com/webtables

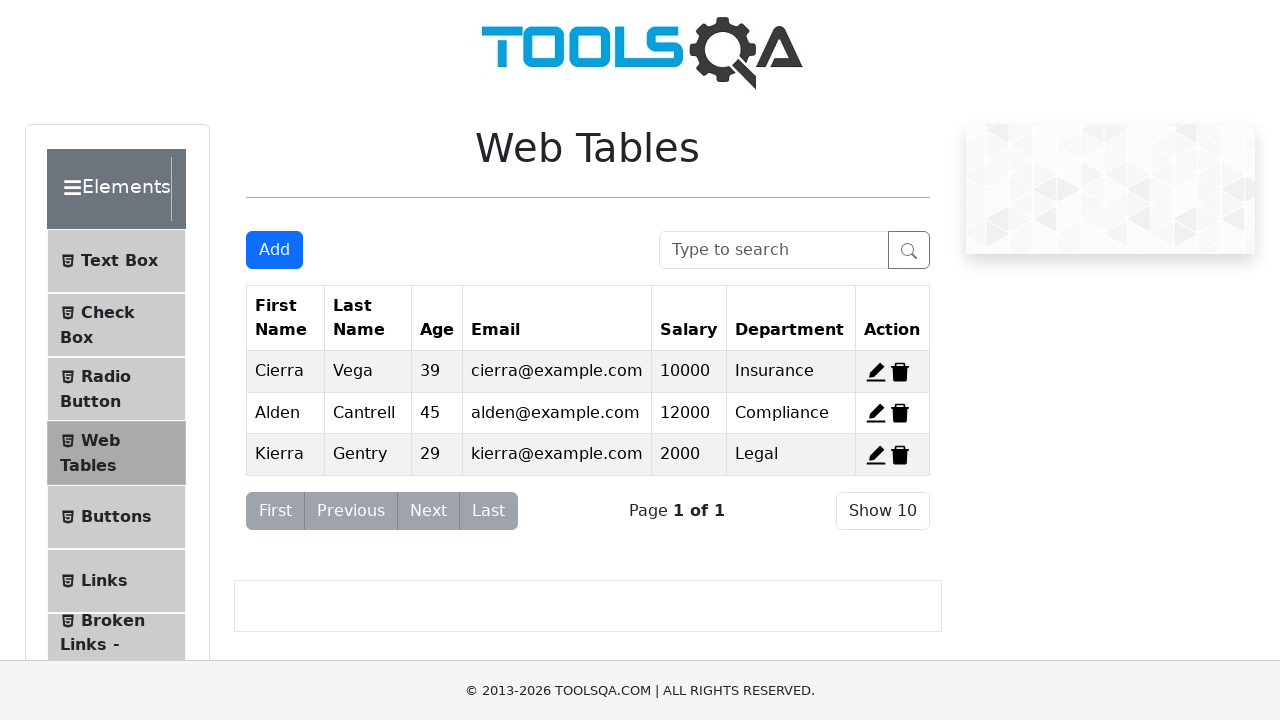

Clicked Add button to open the form at (274, 250) on button#addNewRecordButton
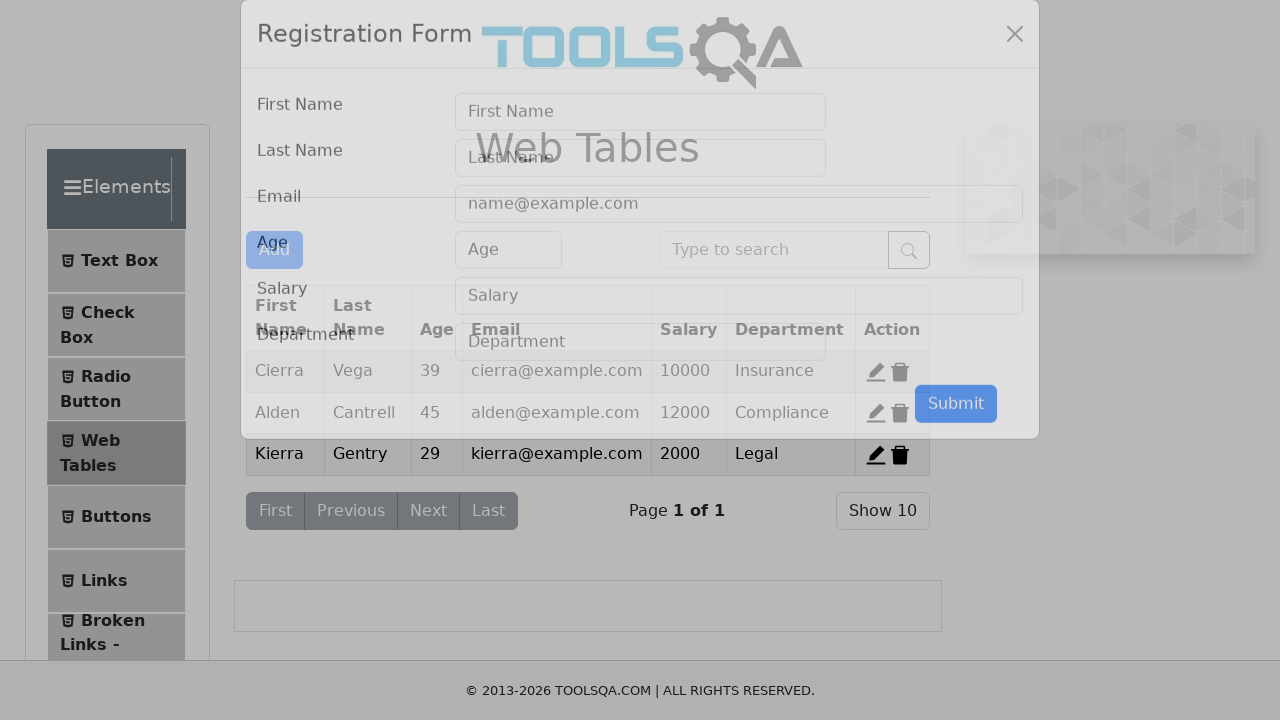

Filled in first name field with 'Zafran Abqory' on input#firstName
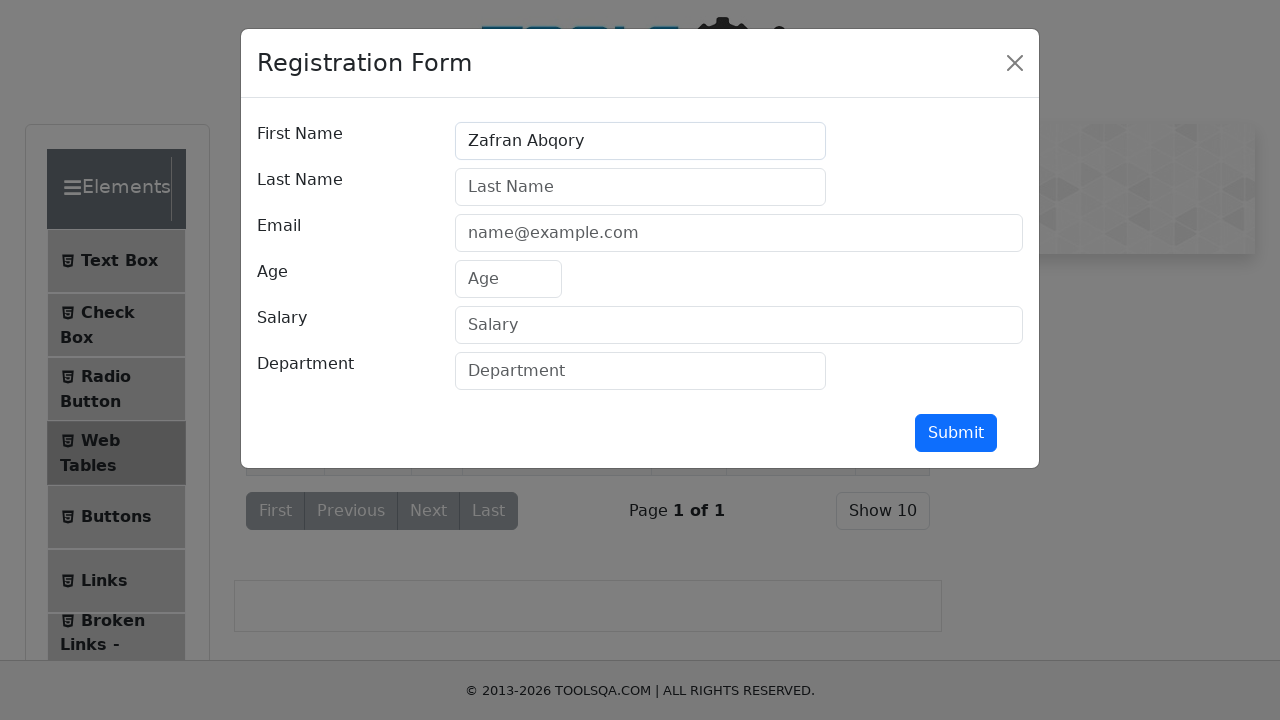

Filled in last name field with 'Abqory' on input#lastName
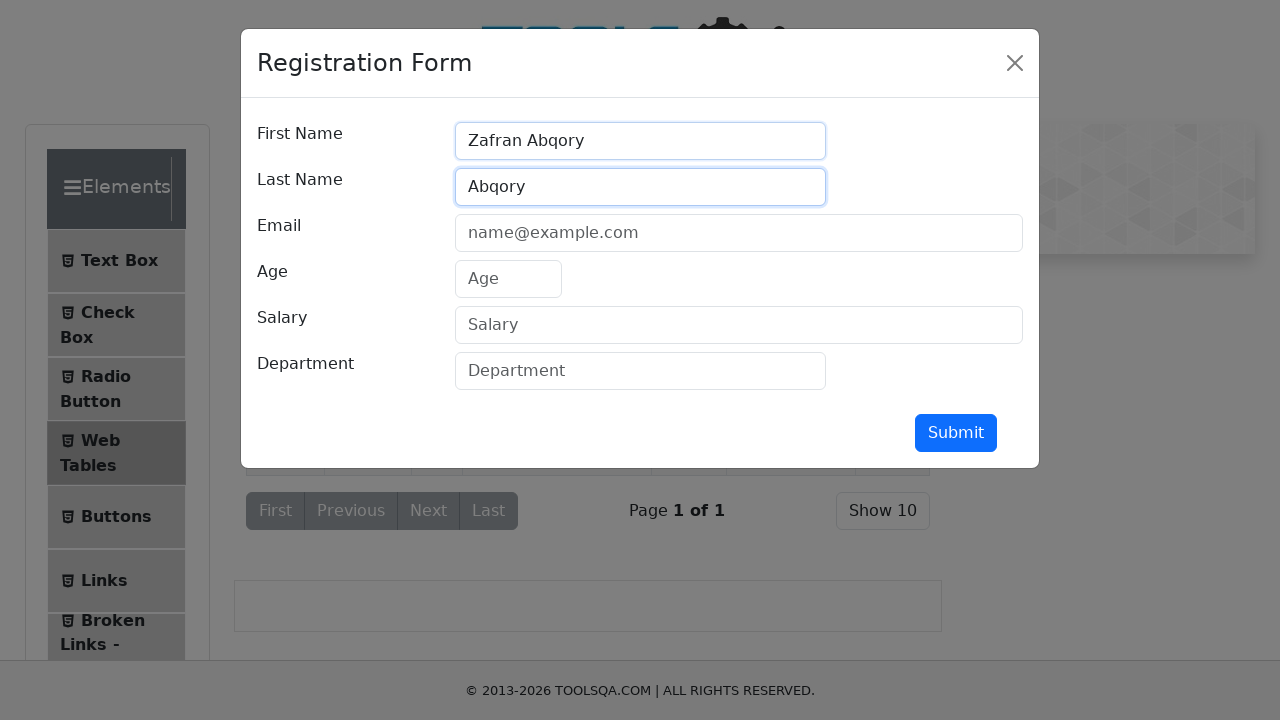

Filled in email field with 'Zafranabqory@yahoo.co.id' on input#userEmail
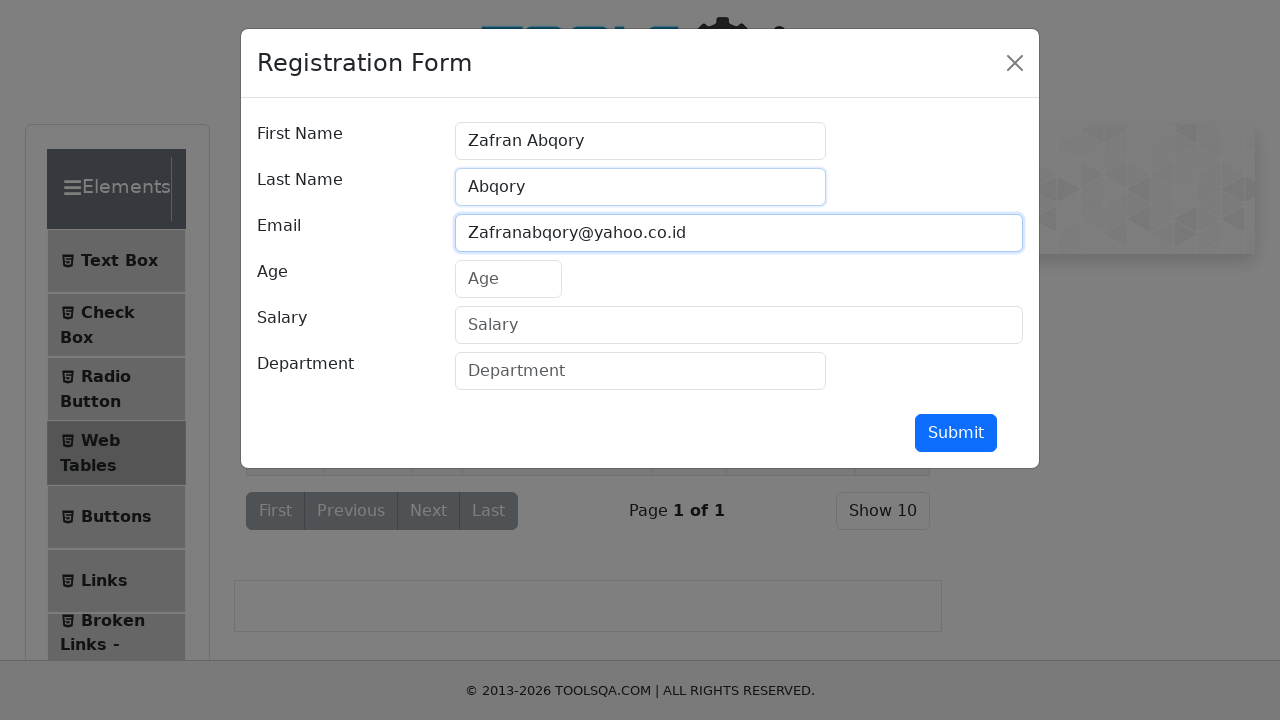

Filled in age field with '25' on input#age
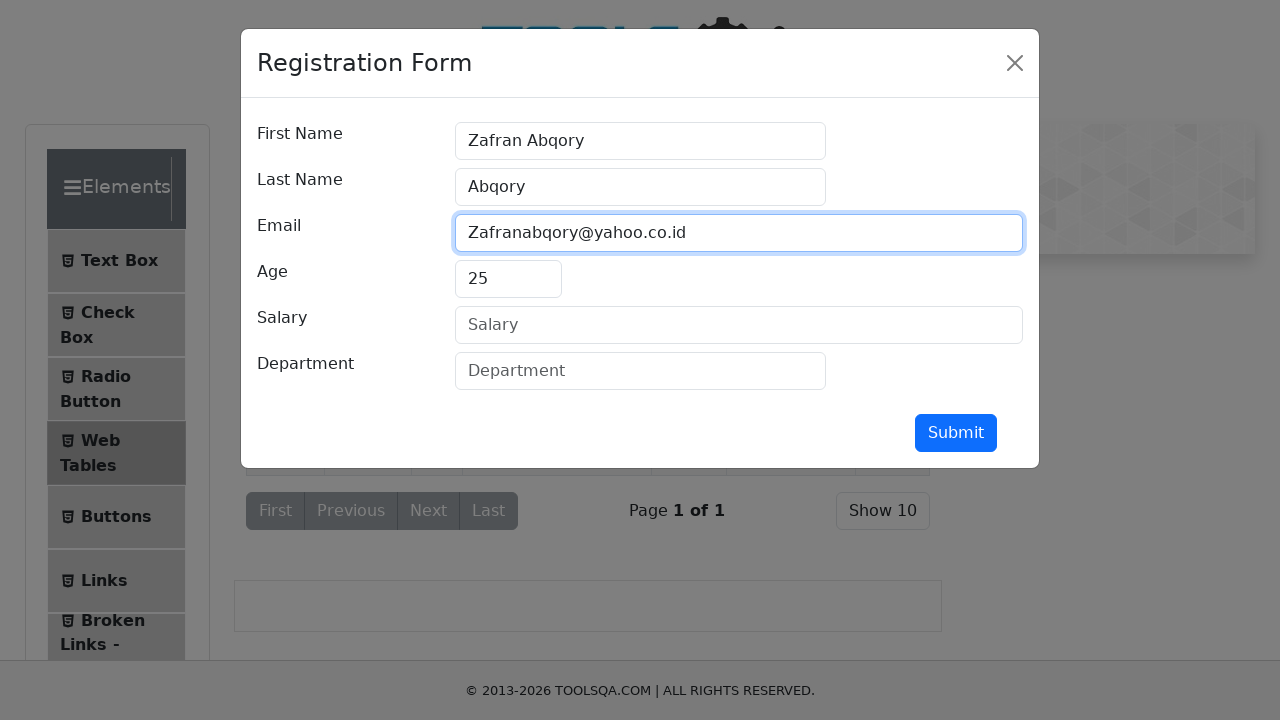

Filled in salary field with '15000000' on input#salary
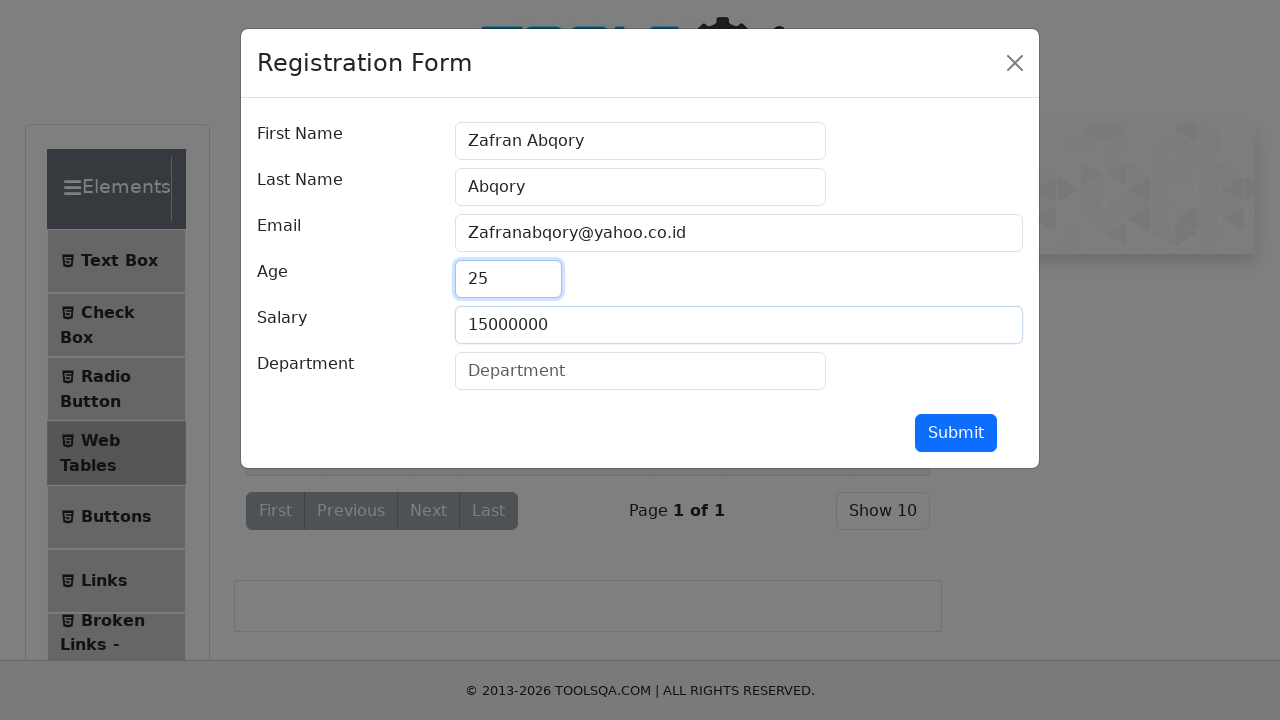

Filled in department field with 'IT Governance' on input#department
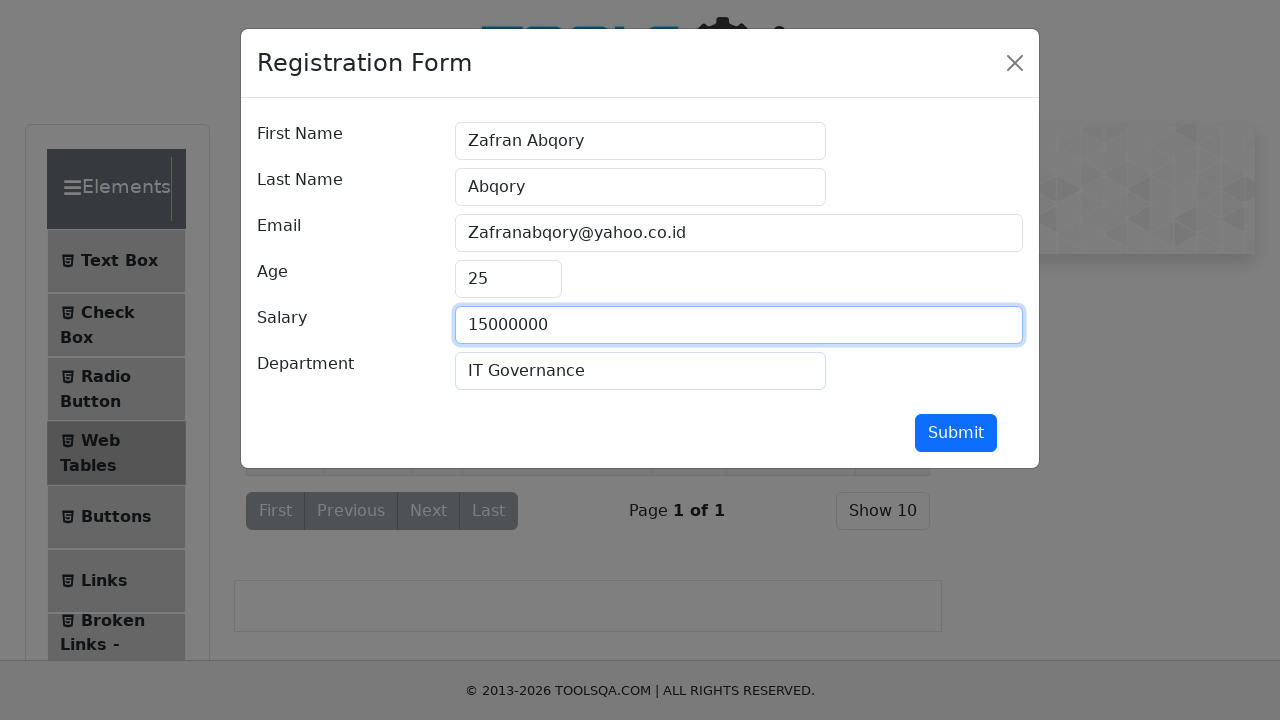

Clicked submit button to add the new record at (956, 433) on button#submit
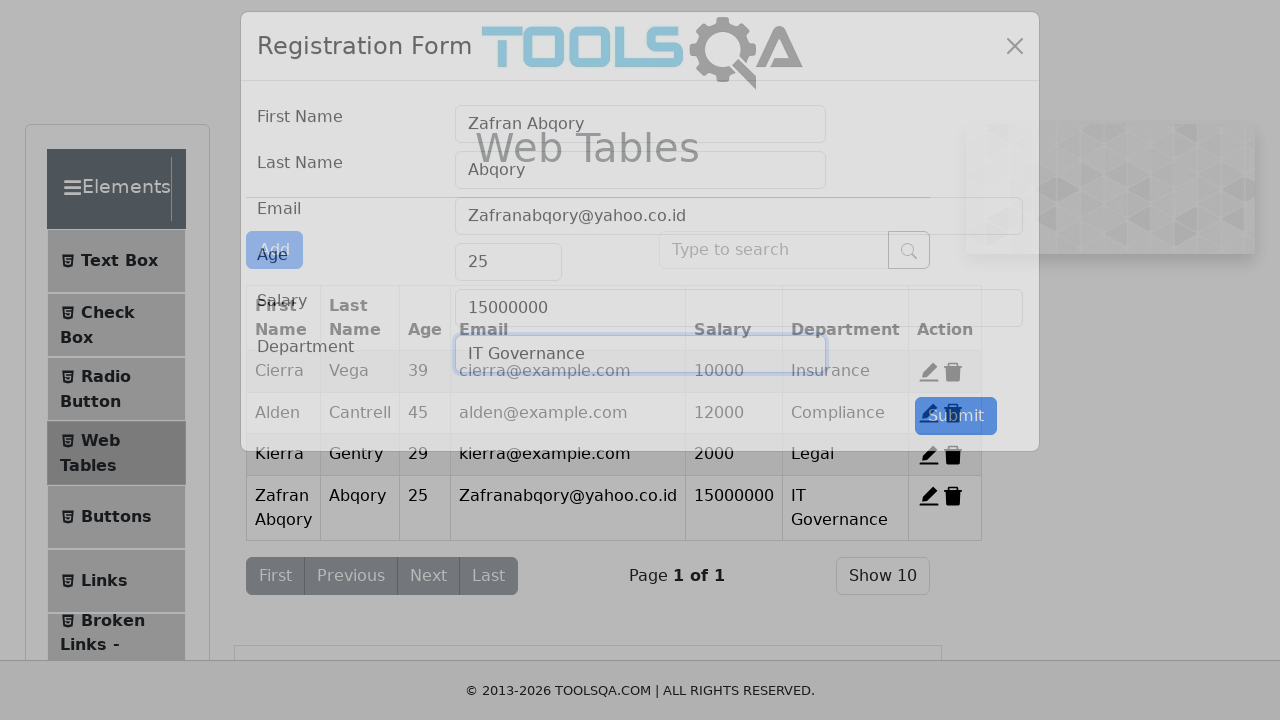

Verified new entry 'Zafran Abqory' appears in the web table
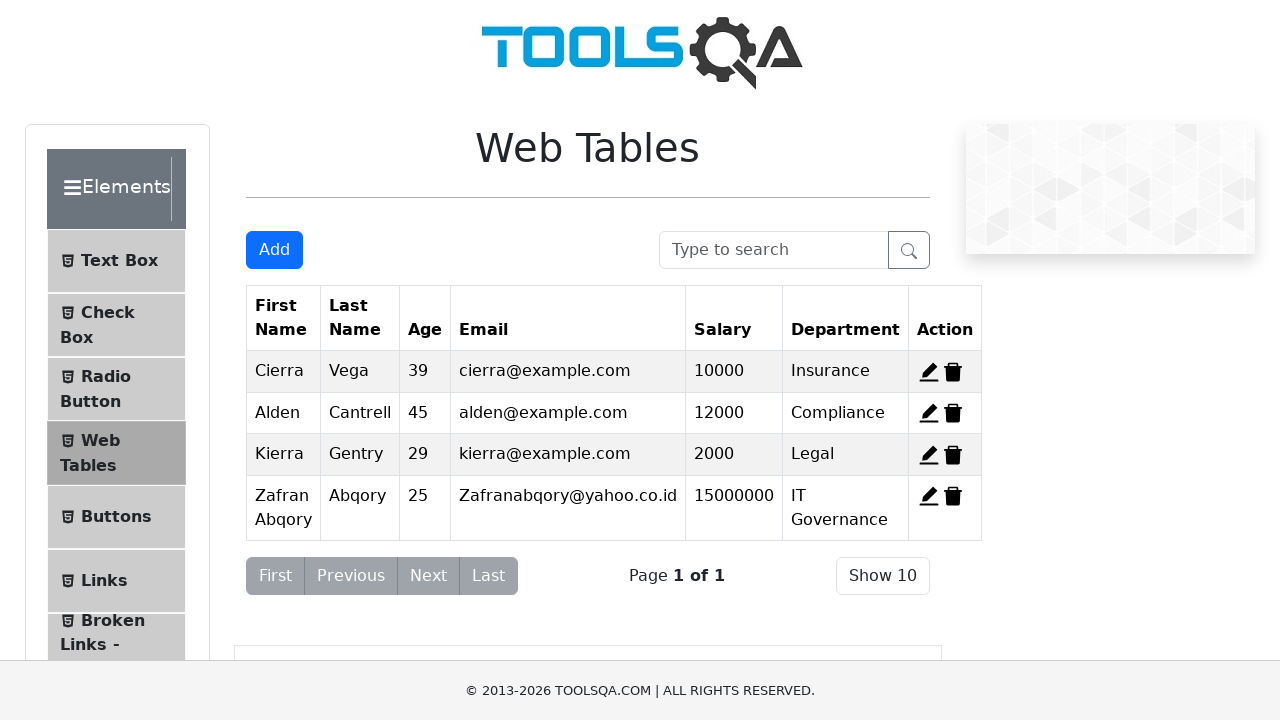

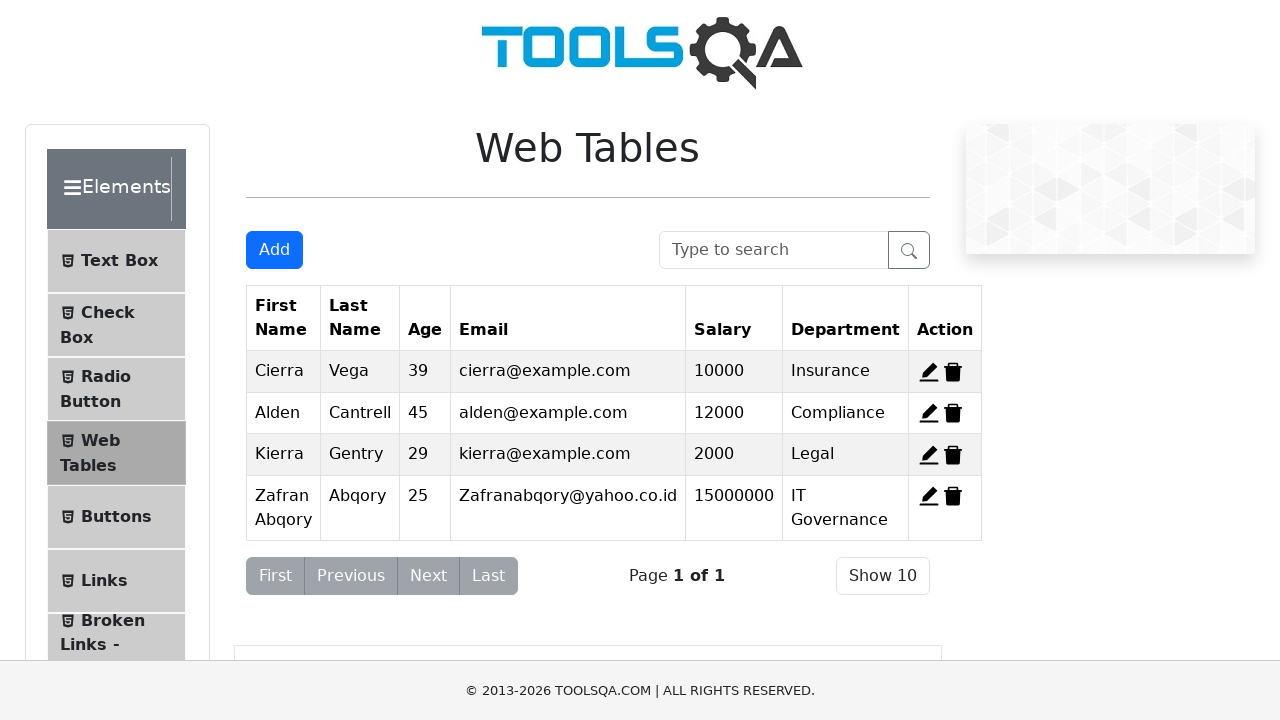